Demonstrates implicit wait functionality by waiting for a timeout period and then re-navigating to the same page.

Starting URL: https://www.testingtherapy.com/

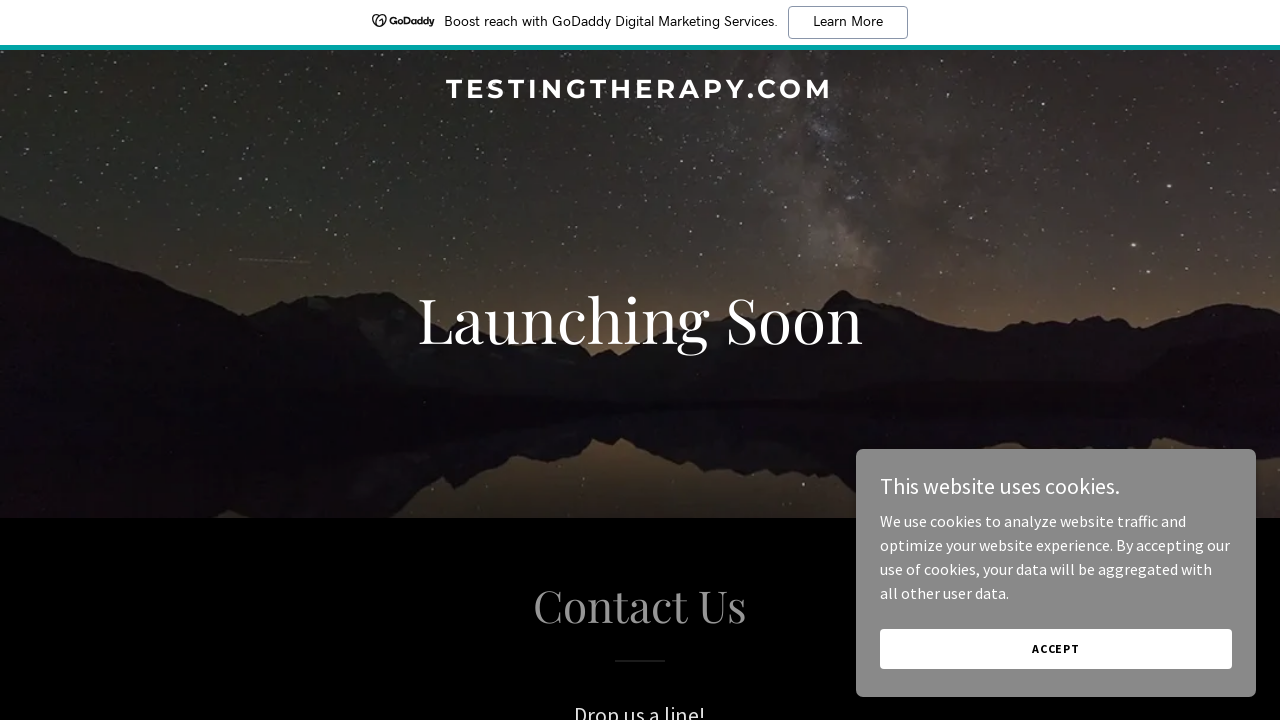

Waited for page to fully load
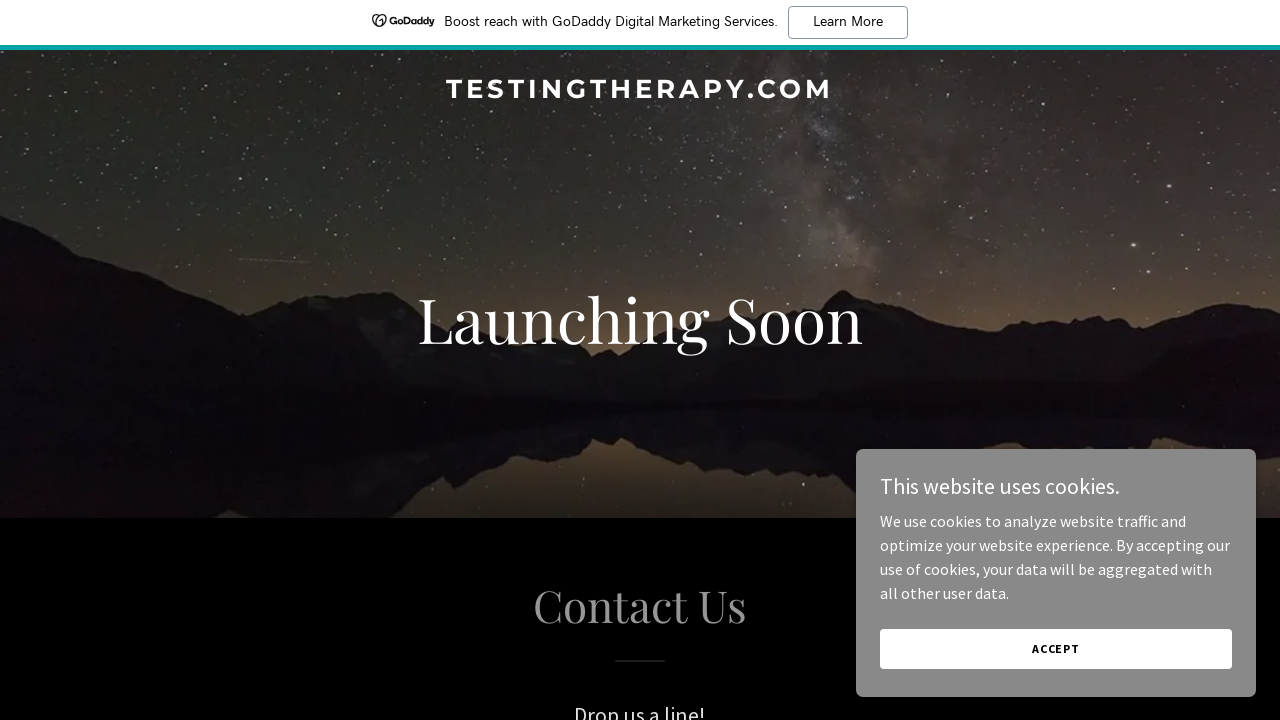

Implicit wait timeout of 2 seconds completed
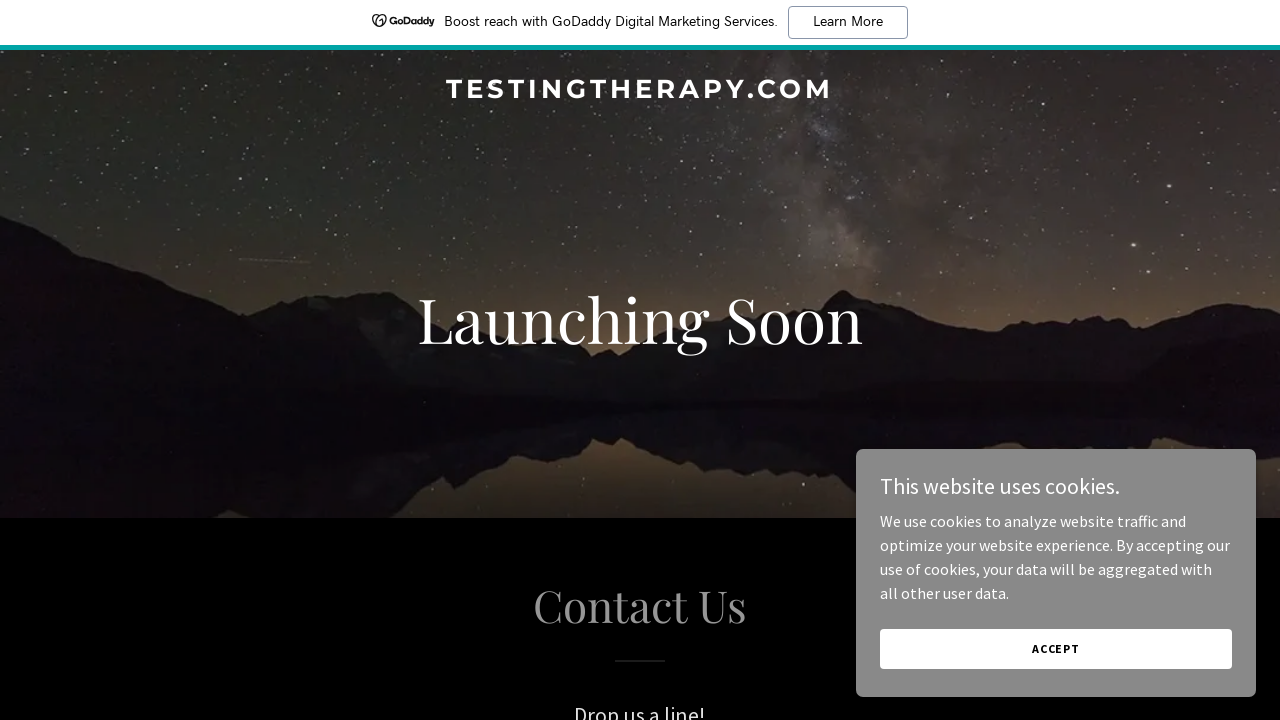

Re-navigated to https://www.testingtherapy.com/
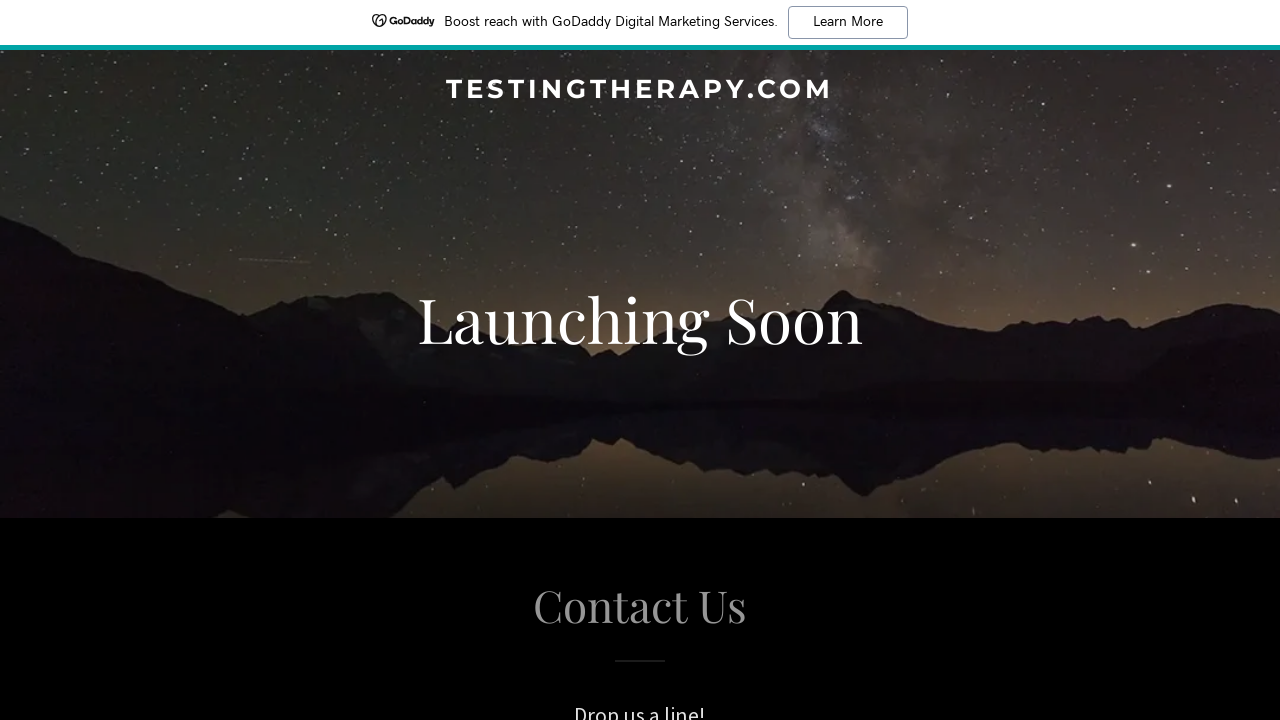

Waited for page to fully load after re-navigation
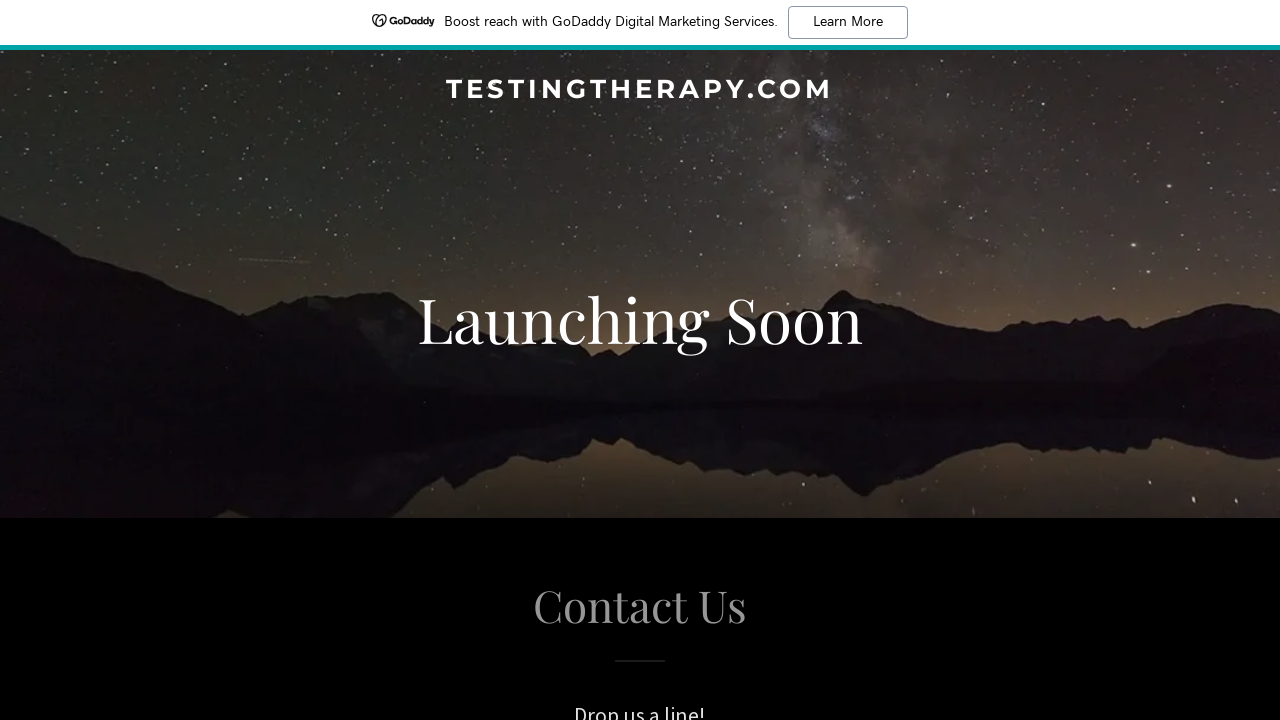

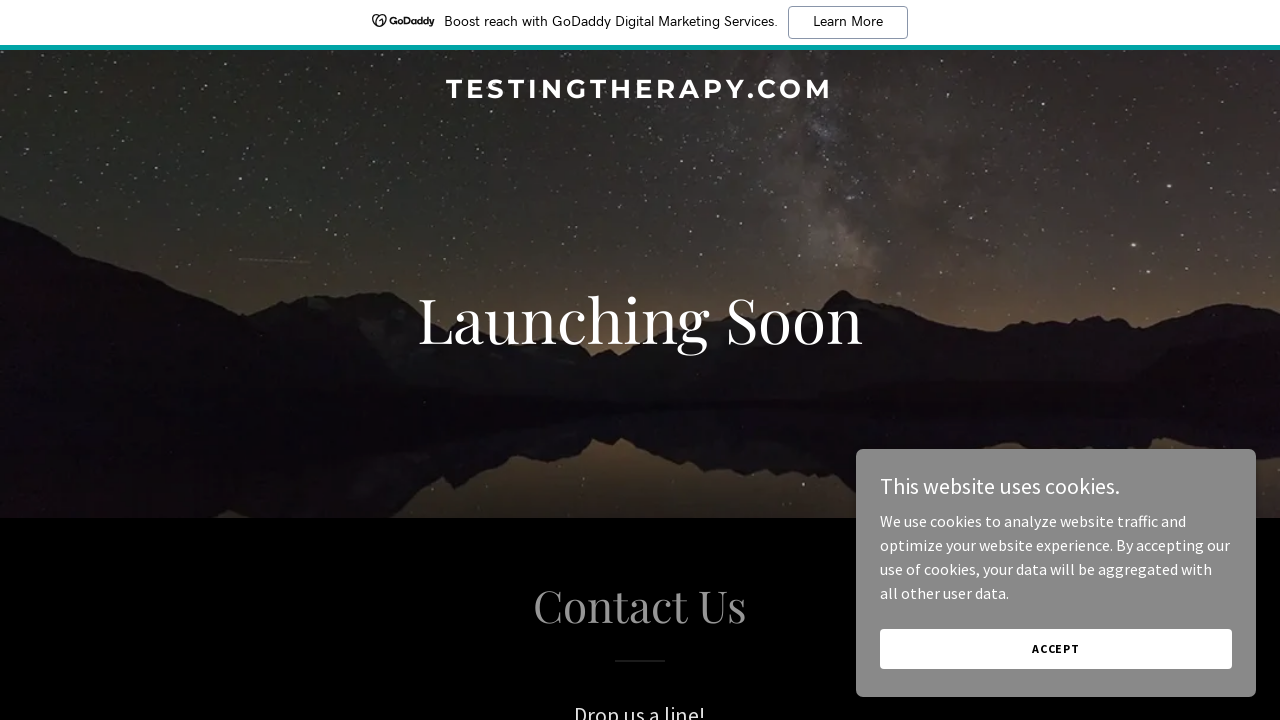